Tests a form that requires calculating the sum of two displayed numbers and selecting the result from a dropdown menu

Starting URL: http://suninjuly.github.io/selects1.html

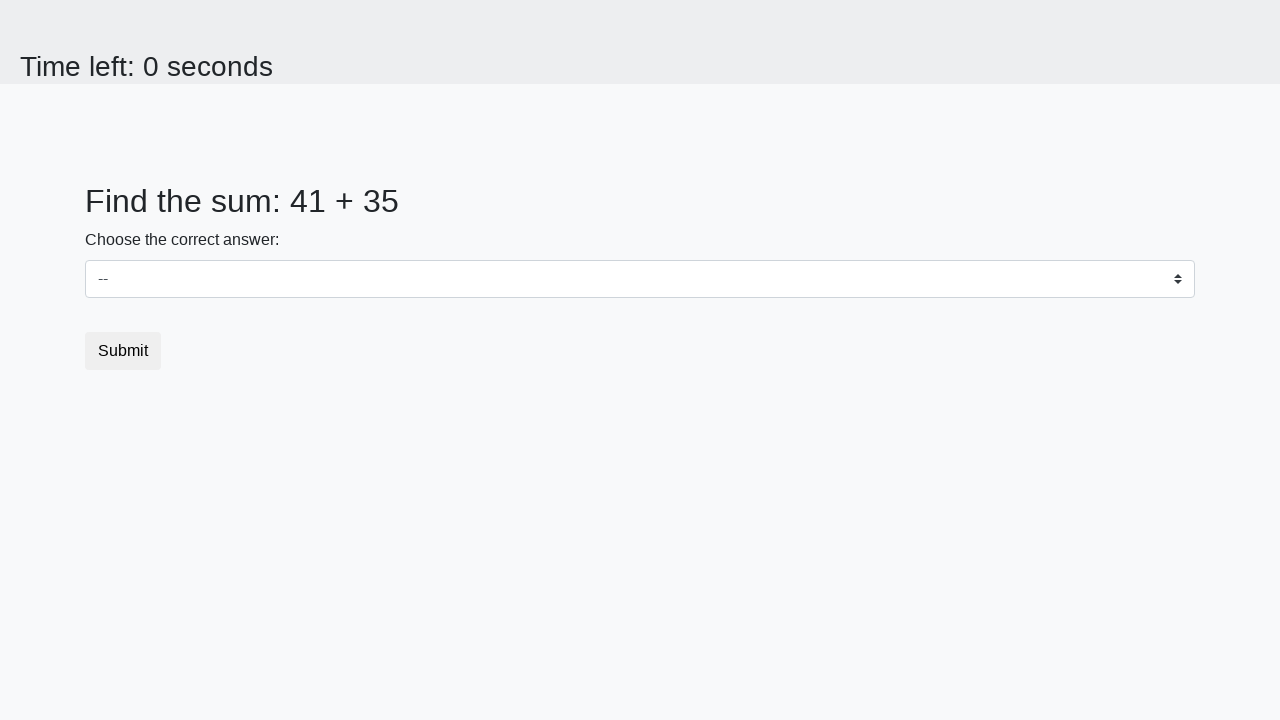

Retrieved first number from the page
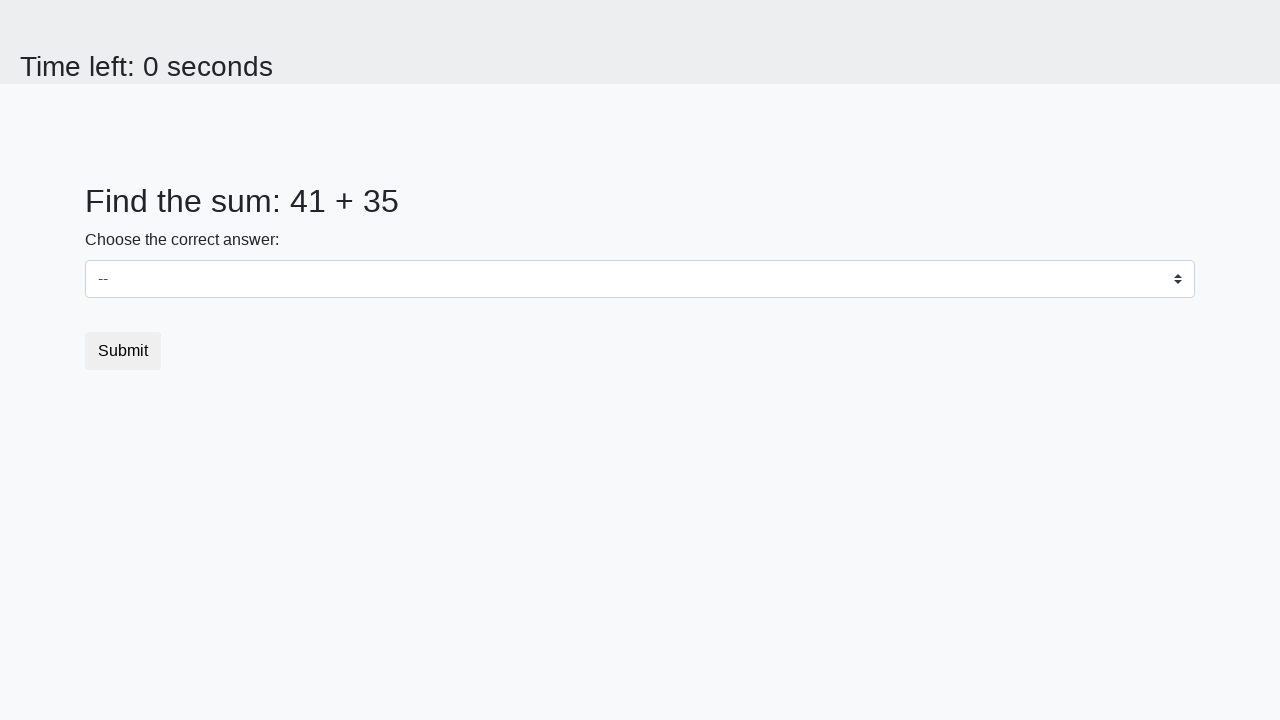

Retrieved second number from the page
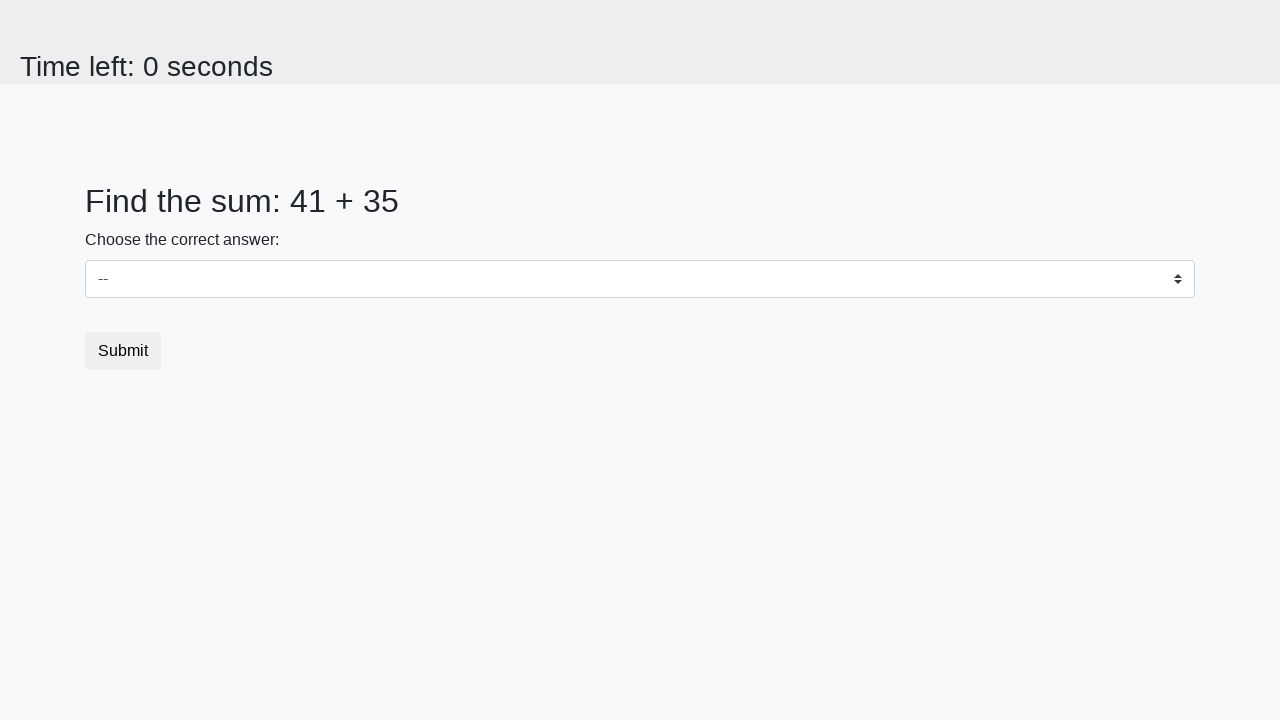

Calculated sum of 41 + 35 = 76
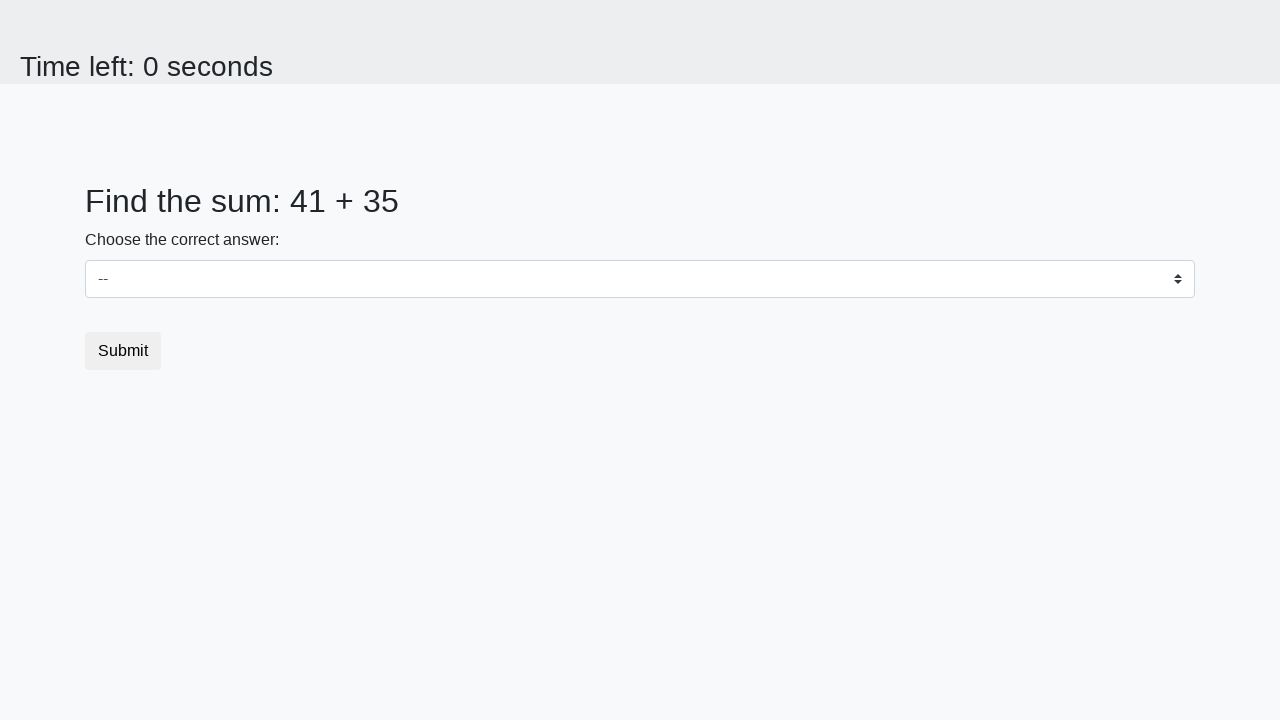

Selected 76 from dropdown menu on #dropdown
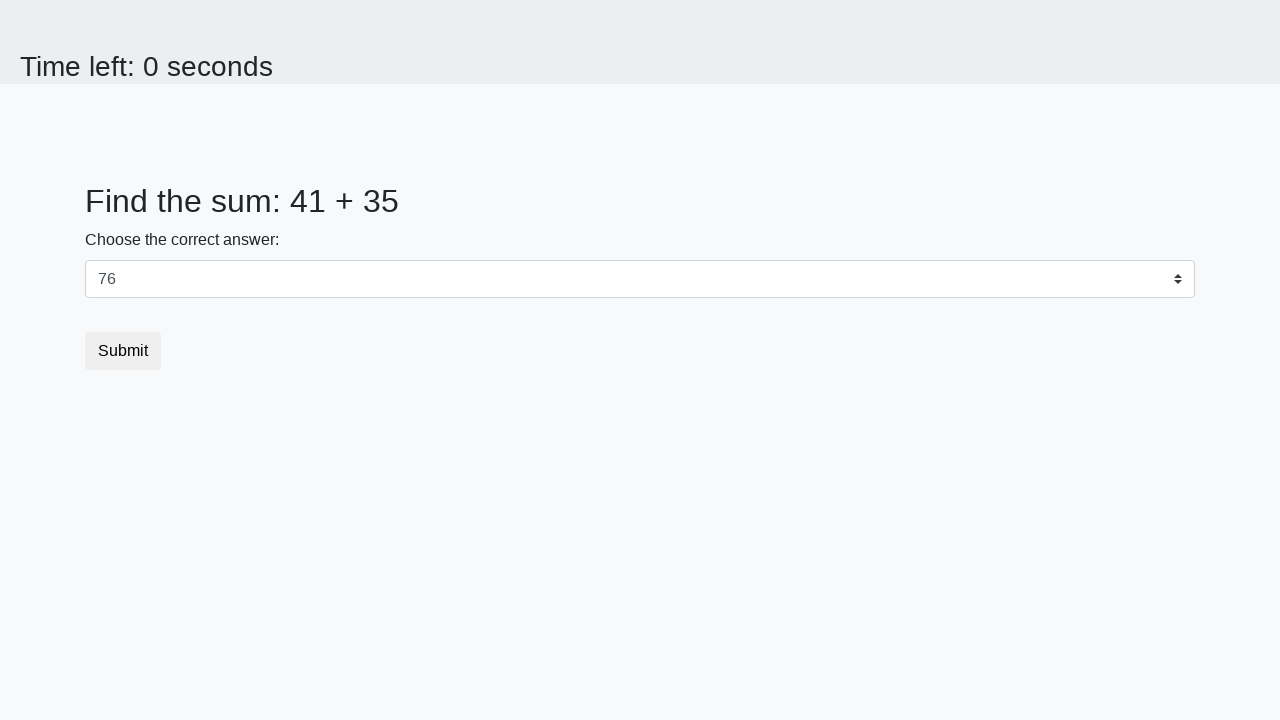

Clicked submit button at (123, 351) on .btn
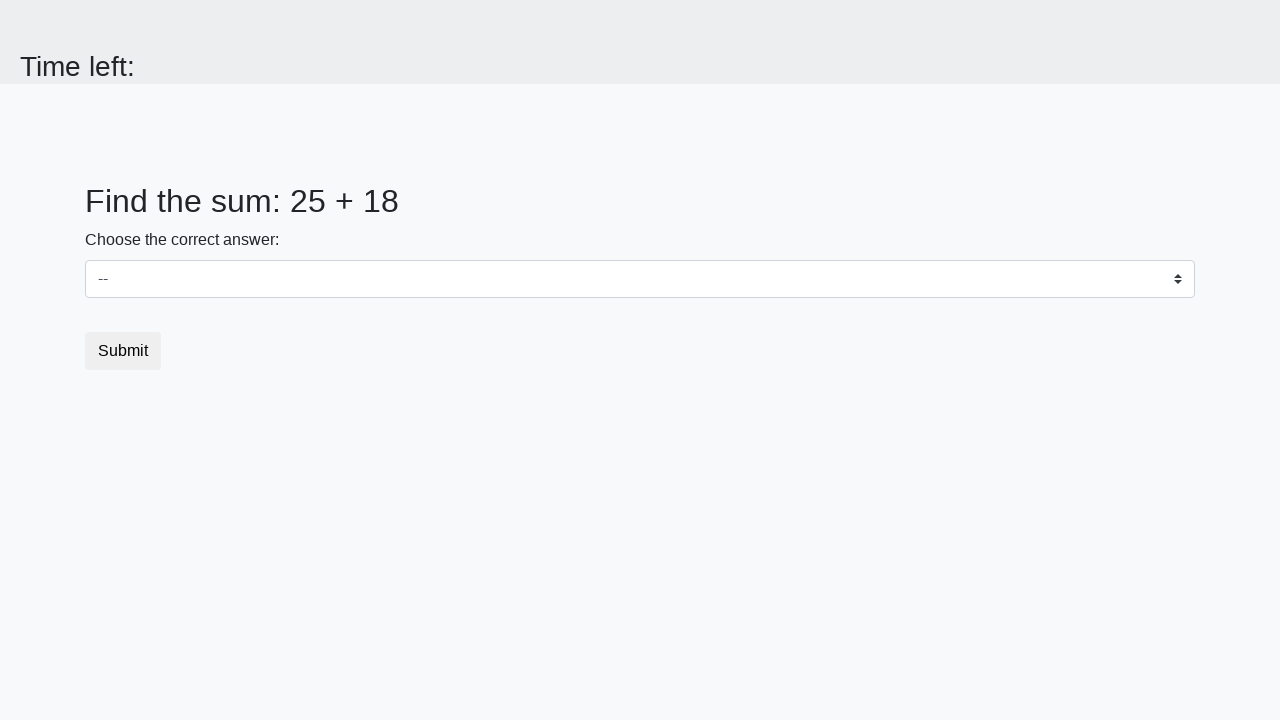

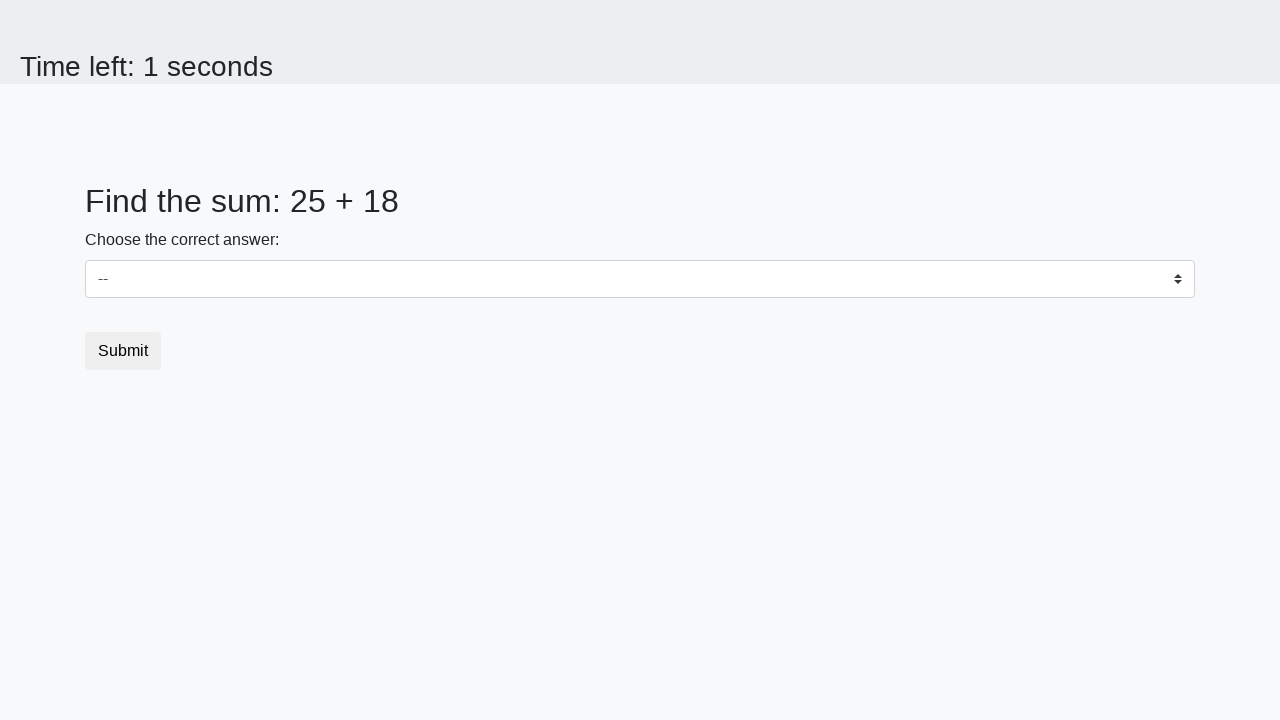